Navigates through Swarthmore college catalog by clicking on a department, then iterating through courses by clicking on them to expand details.

Starting URL: https://catalog.swarthmore.edu/content.php?catoid=7&navoid=194

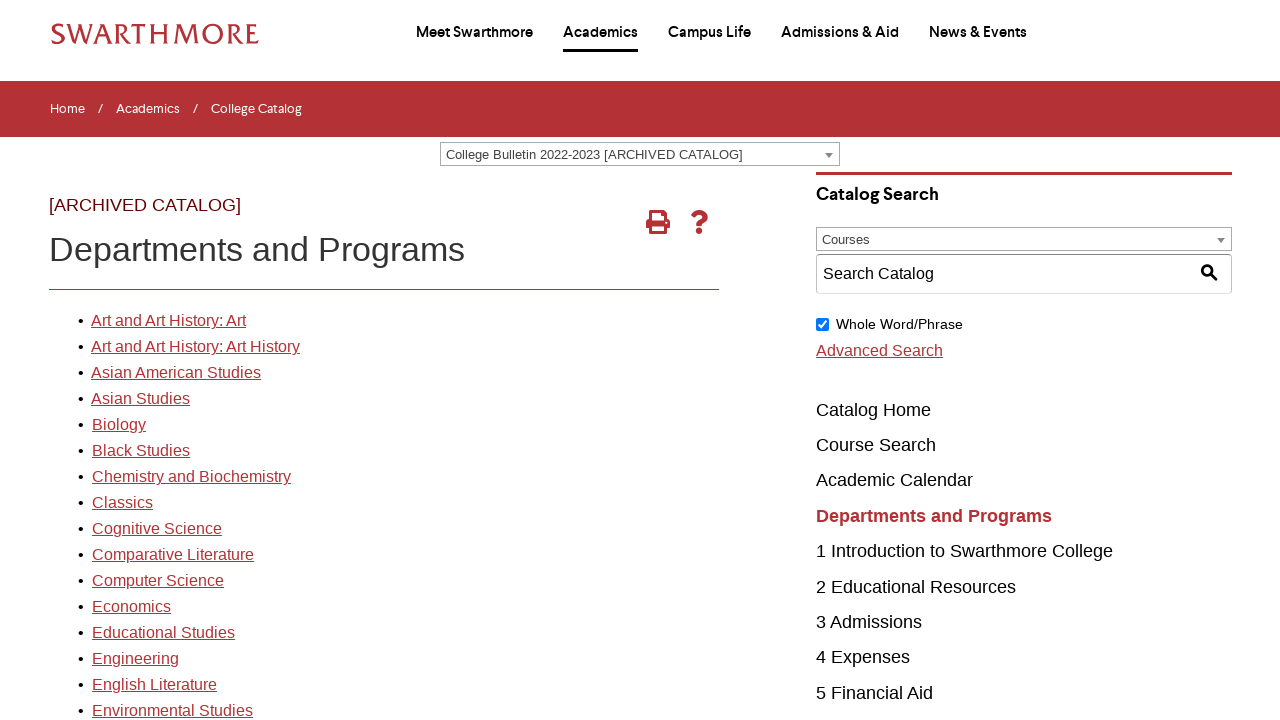

Clicked on first department in the catalog at (168, 321) on xpath=//*[@id='gateway-page']/body/table/tbody/tr[3]/td[1]/table/tbody/tr[2]/td[
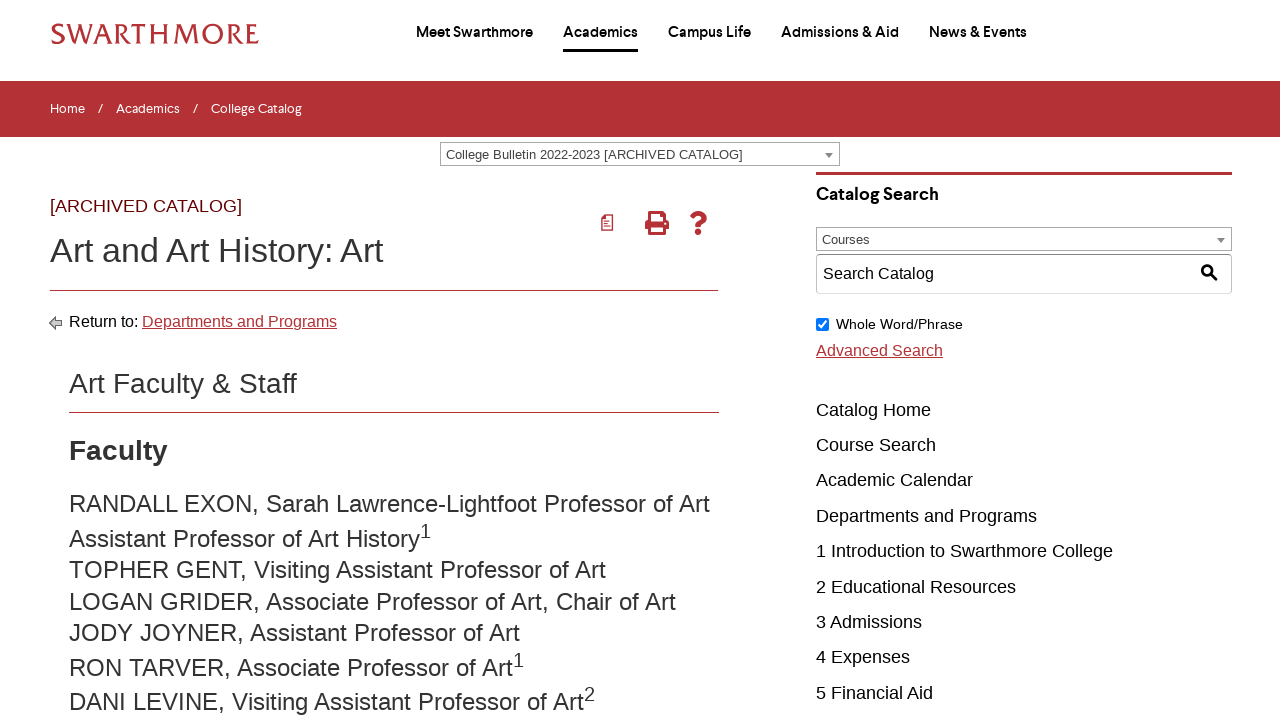

Course list loaded
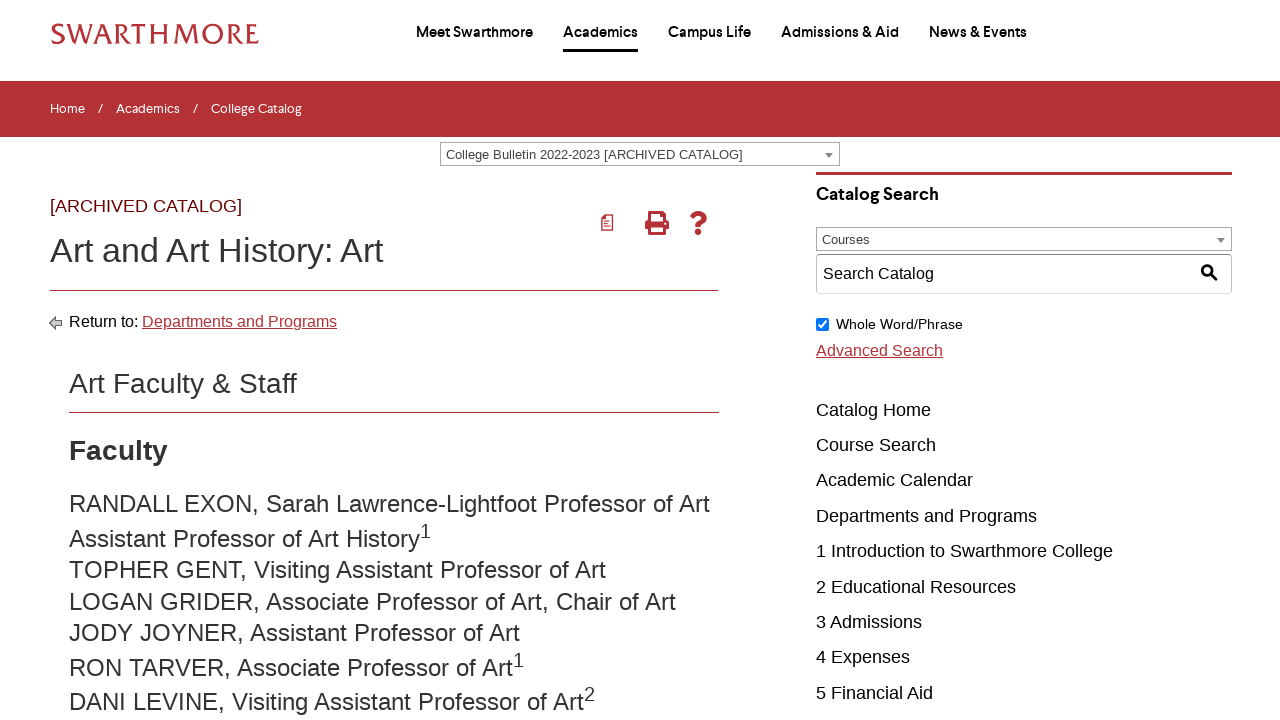

Retrieved all course elements from the department
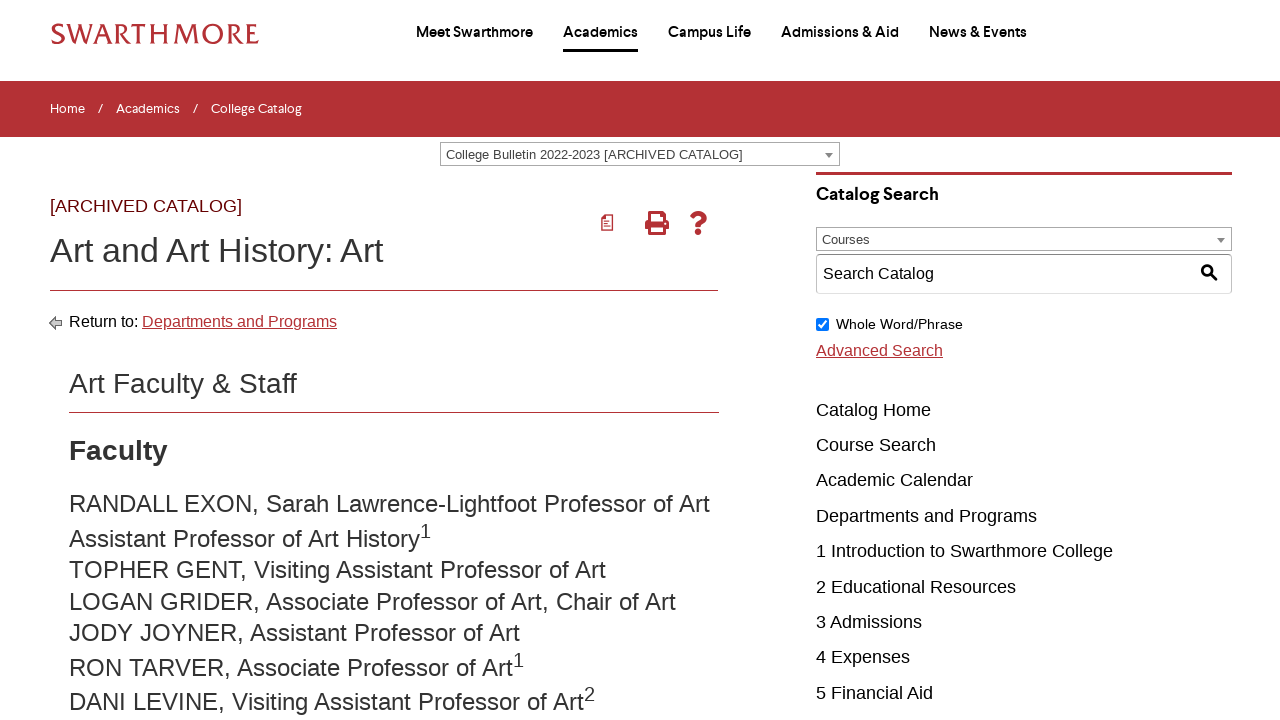

Clicked on first course to expand details at (282, 361) on .acalog-course >> nth=0 >> a
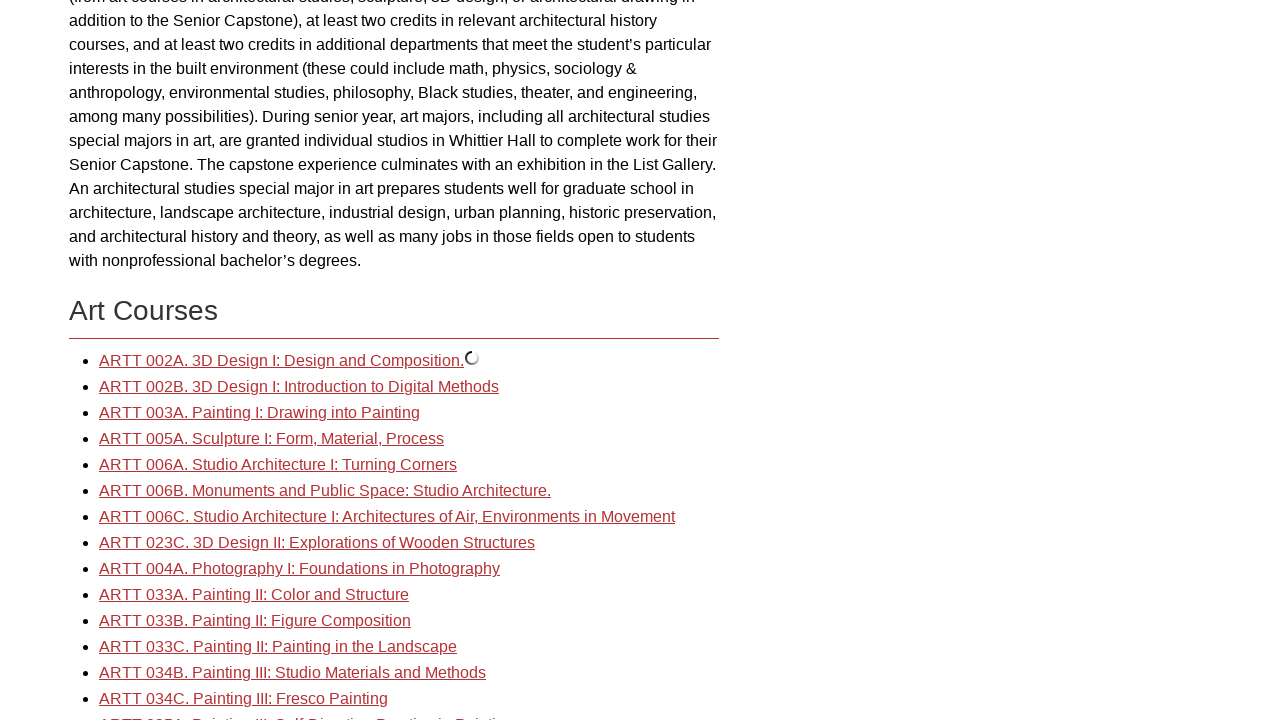

First course details loaded
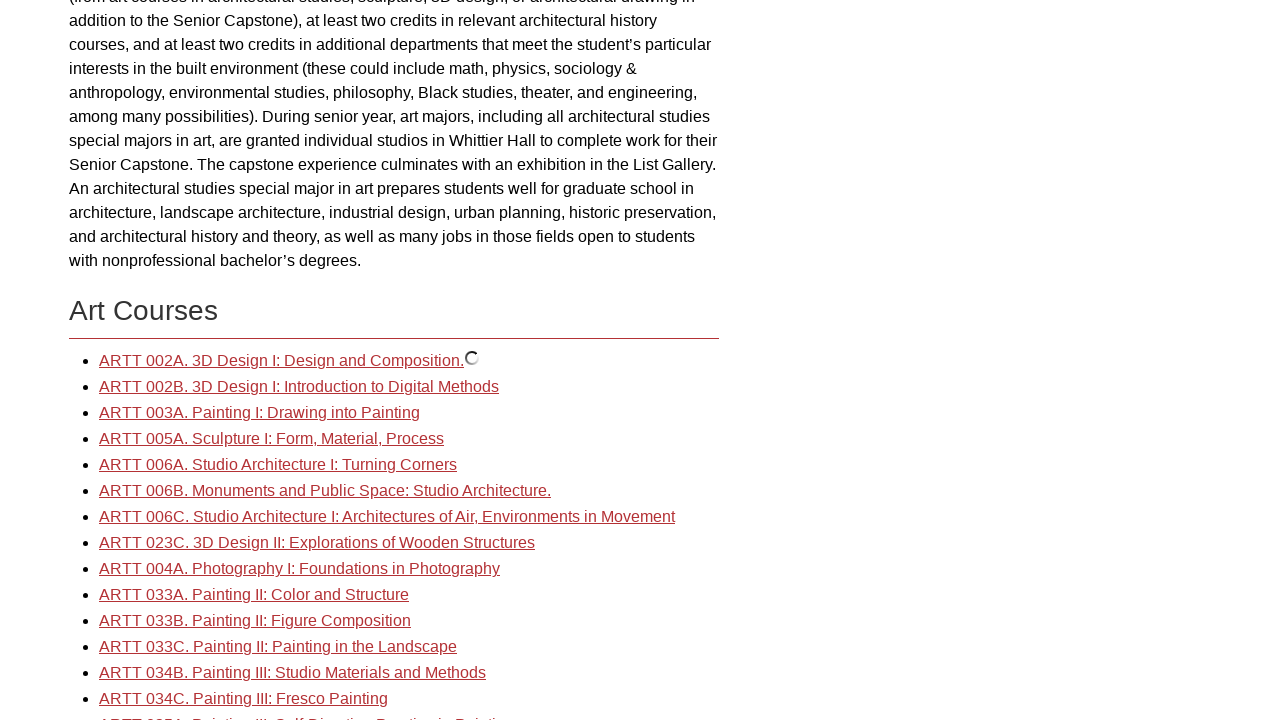

Clicked on second course to expand details at (299, 387) on .acalog-course >> nth=1 >> a
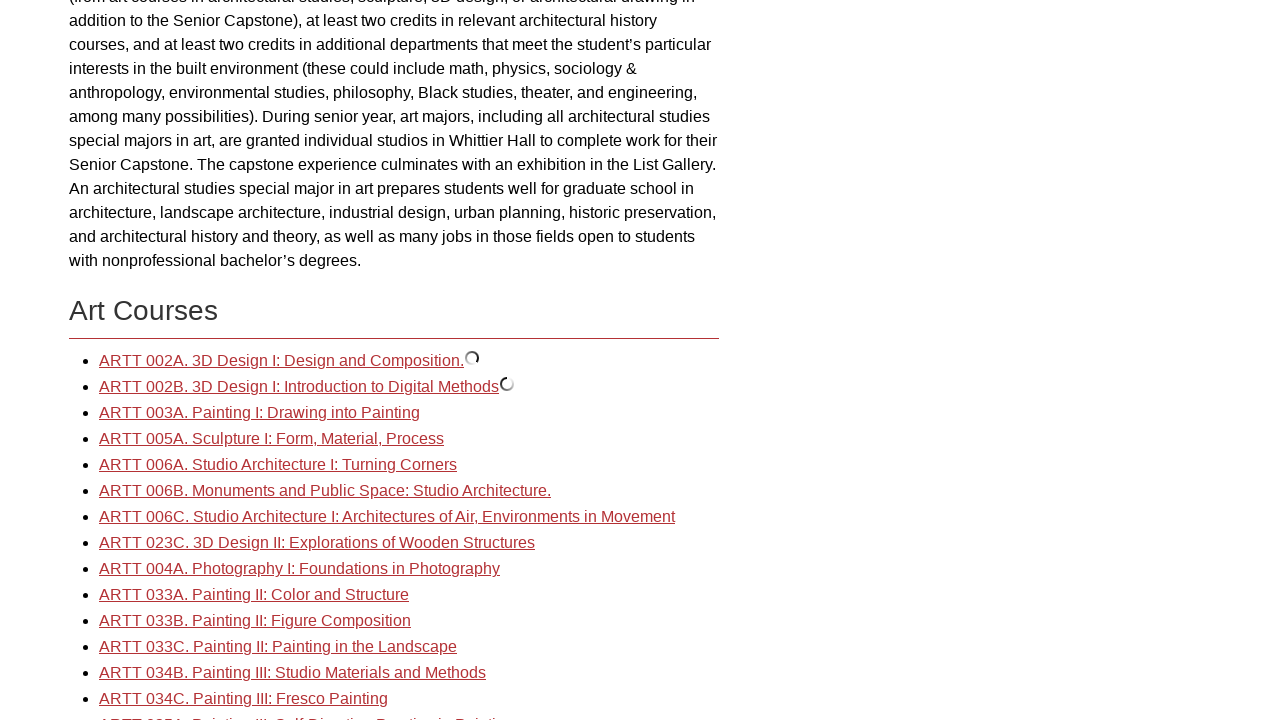

Second course details loaded
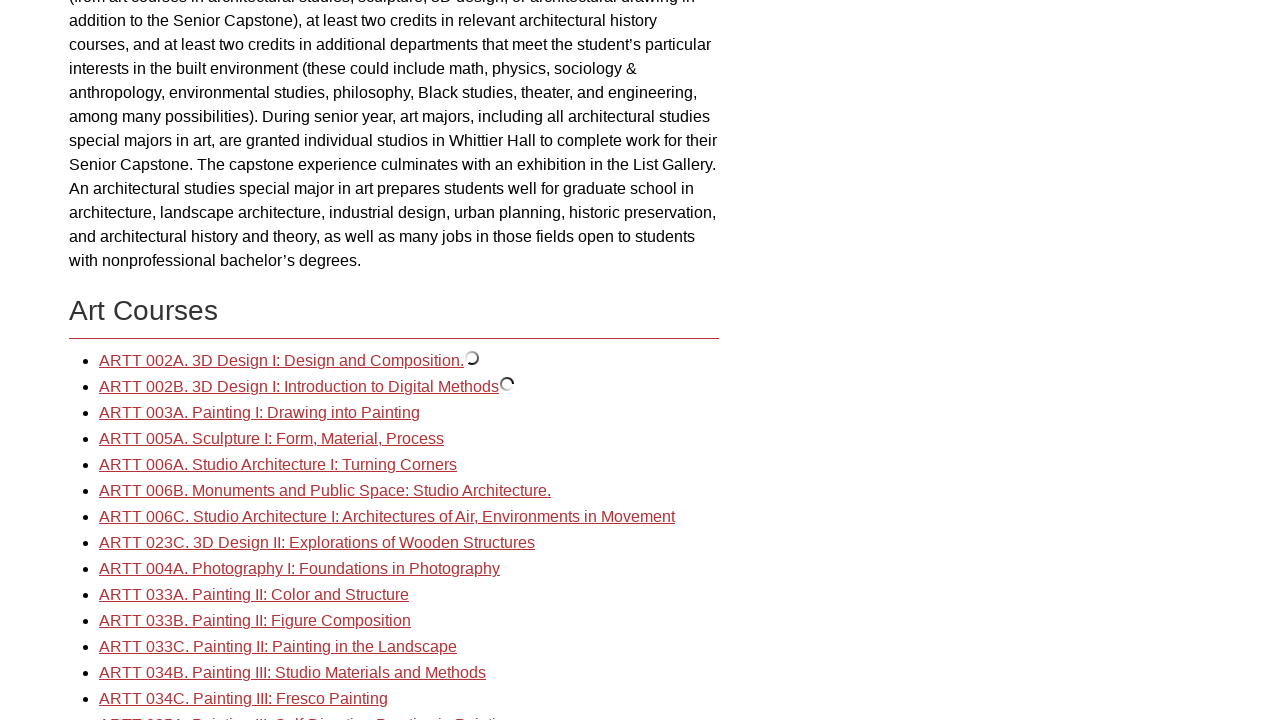

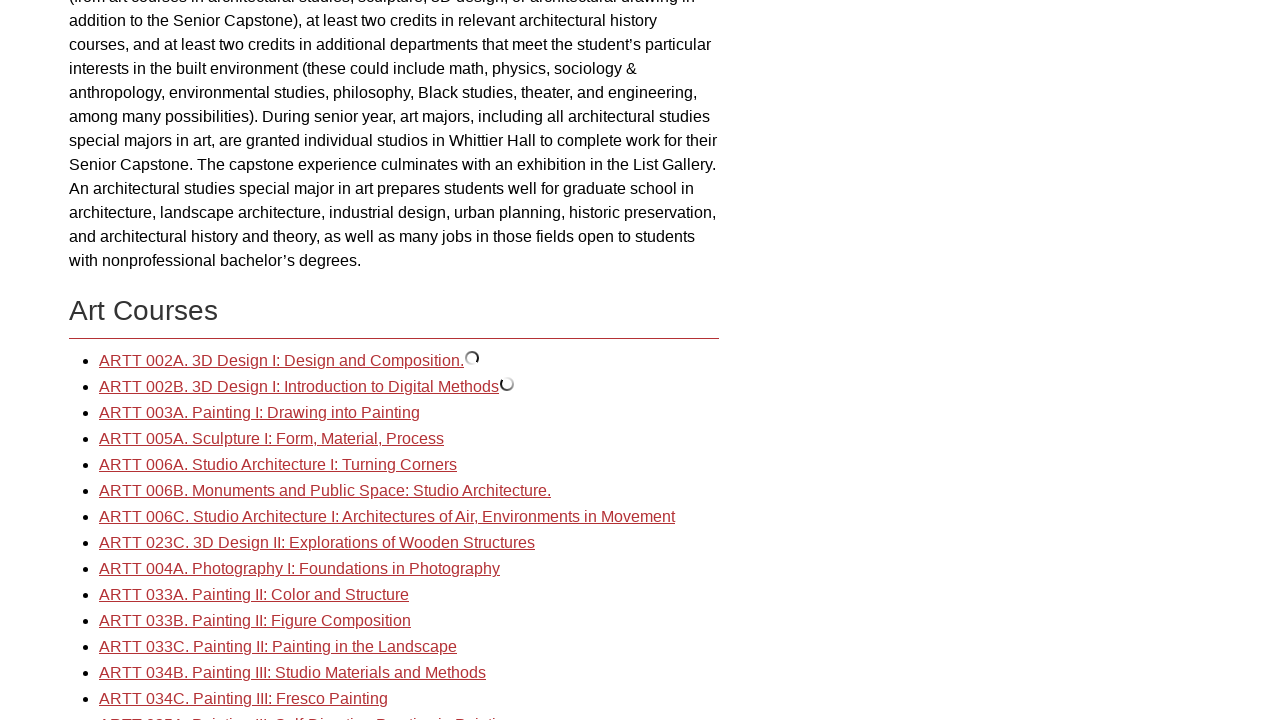